Tests that a todo item is removed when edited to an empty string

Starting URL: https://demo.playwright.dev/todomvc

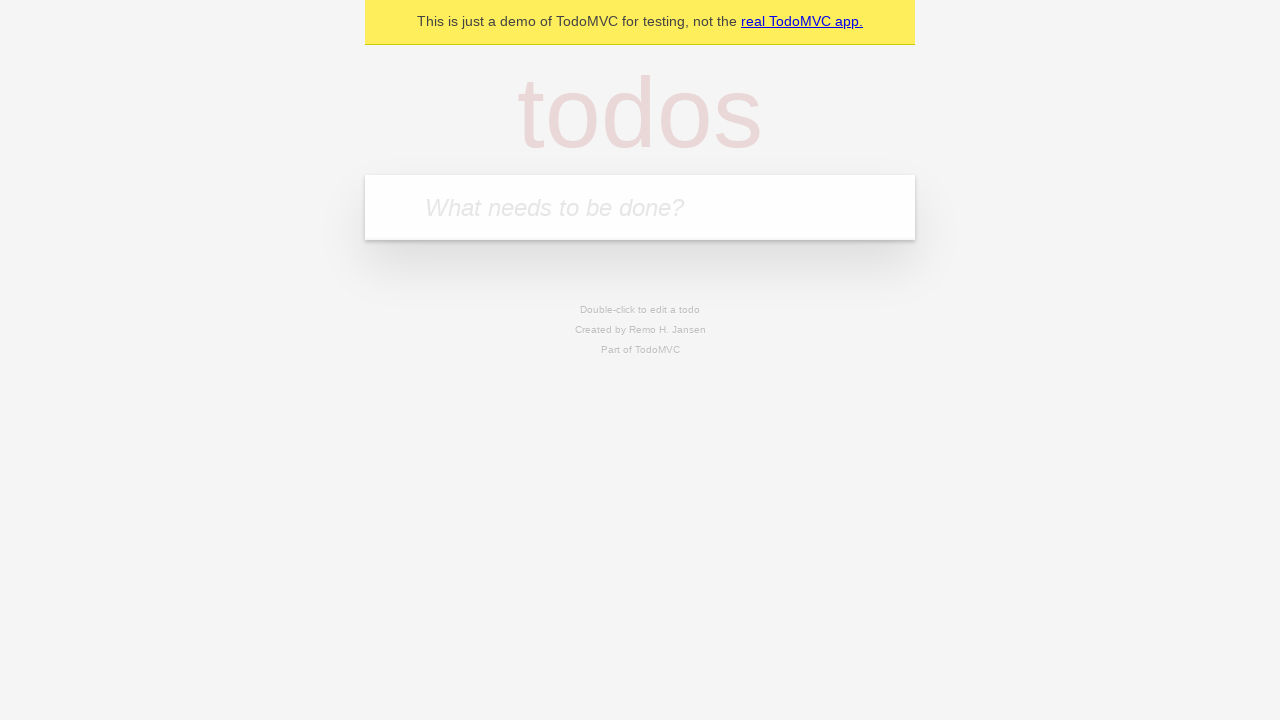

Filled new todo field with 'buy some cheese' on internal:attr=[placeholder="What needs to be done?"i]
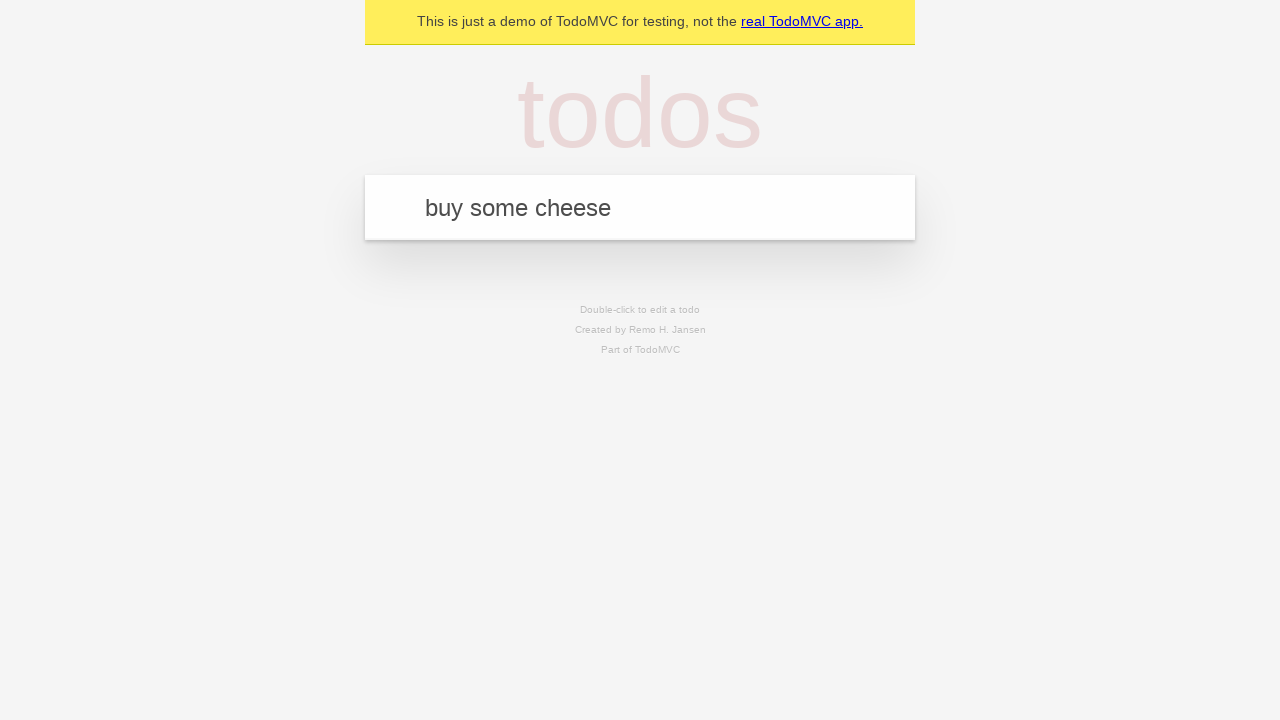

Pressed Enter to create todo 'buy some cheese' on internal:attr=[placeholder="What needs to be done?"i]
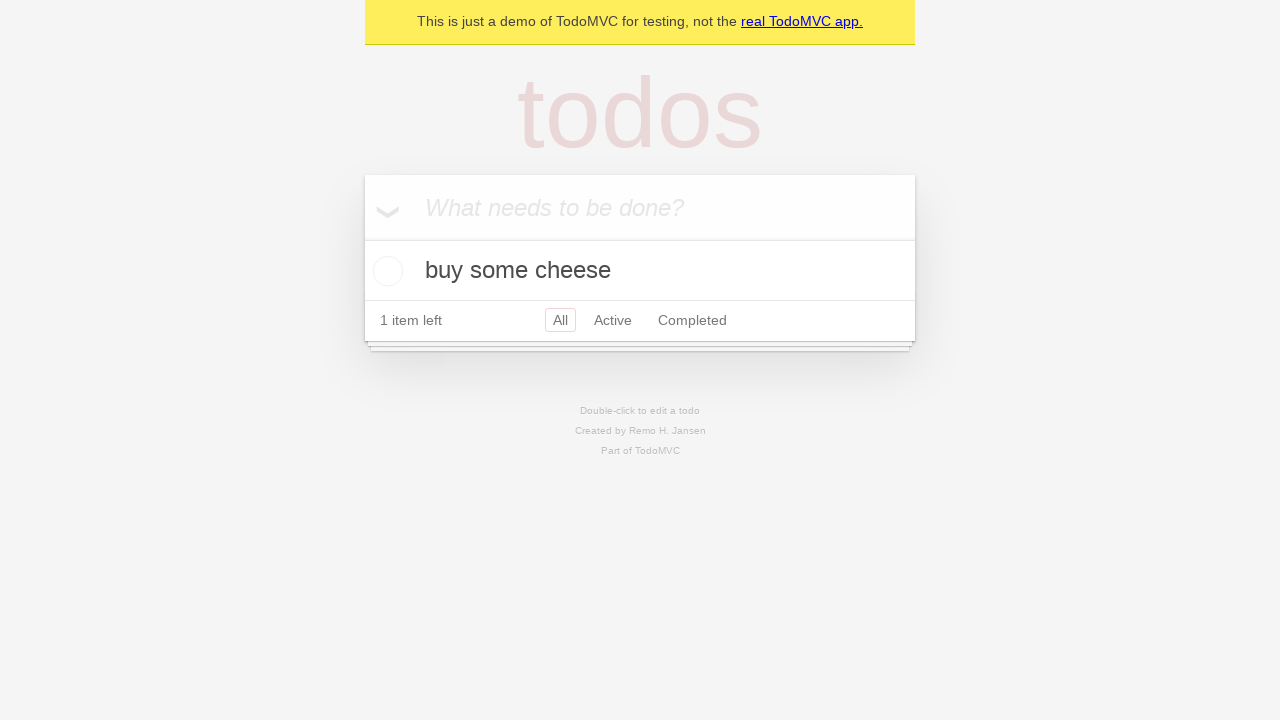

Filled new todo field with 'feed the cat' on internal:attr=[placeholder="What needs to be done?"i]
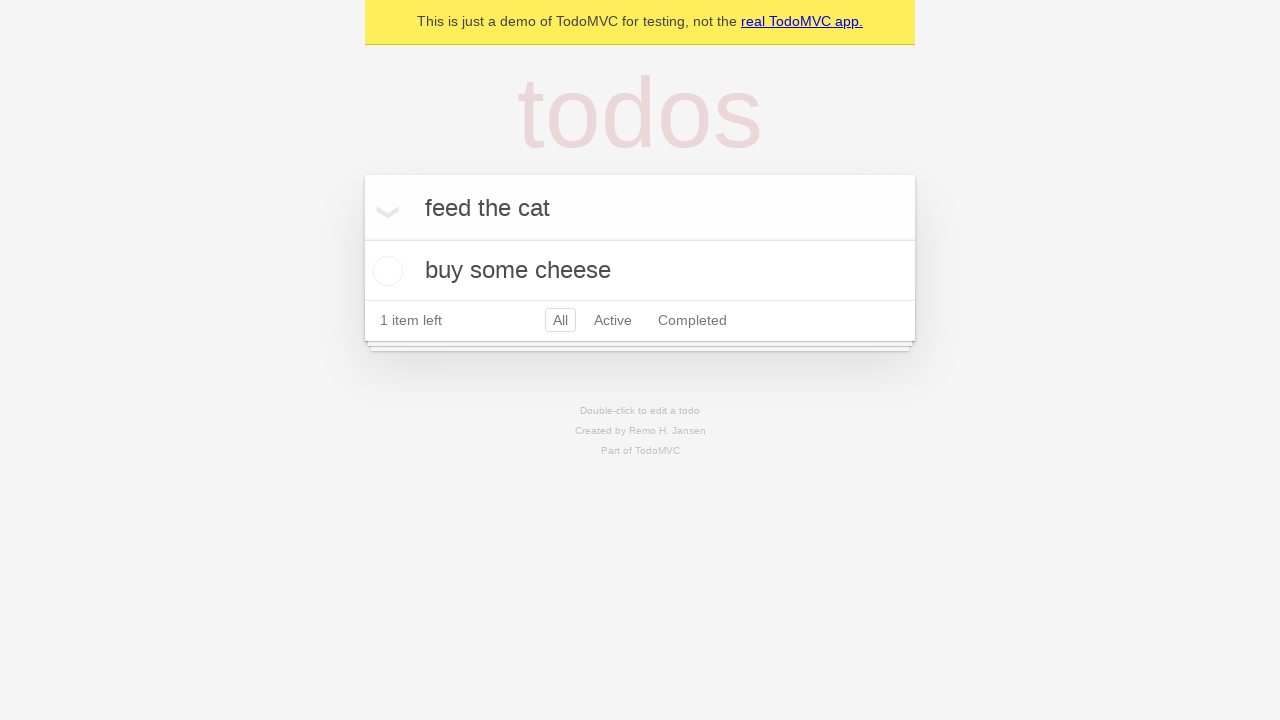

Pressed Enter to create todo 'feed the cat' on internal:attr=[placeholder="What needs to be done?"i]
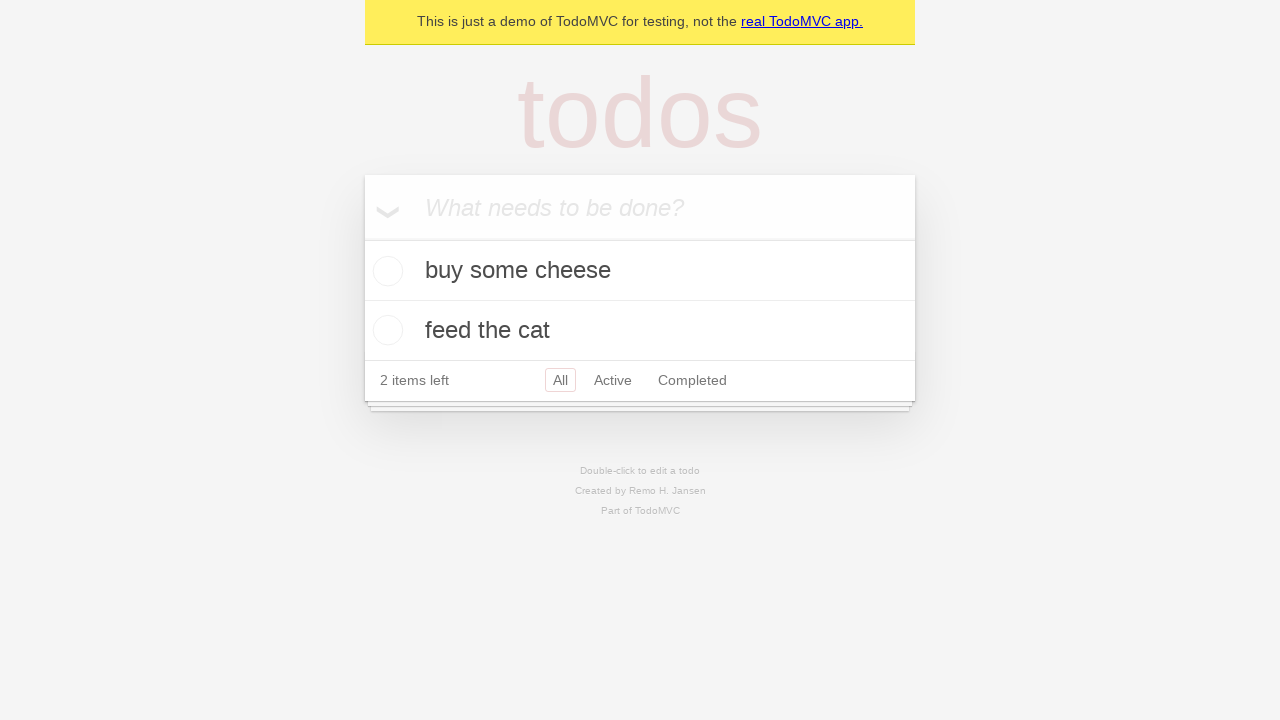

Filled new todo field with 'book a doctors appointment' on internal:attr=[placeholder="What needs to be done?"i]
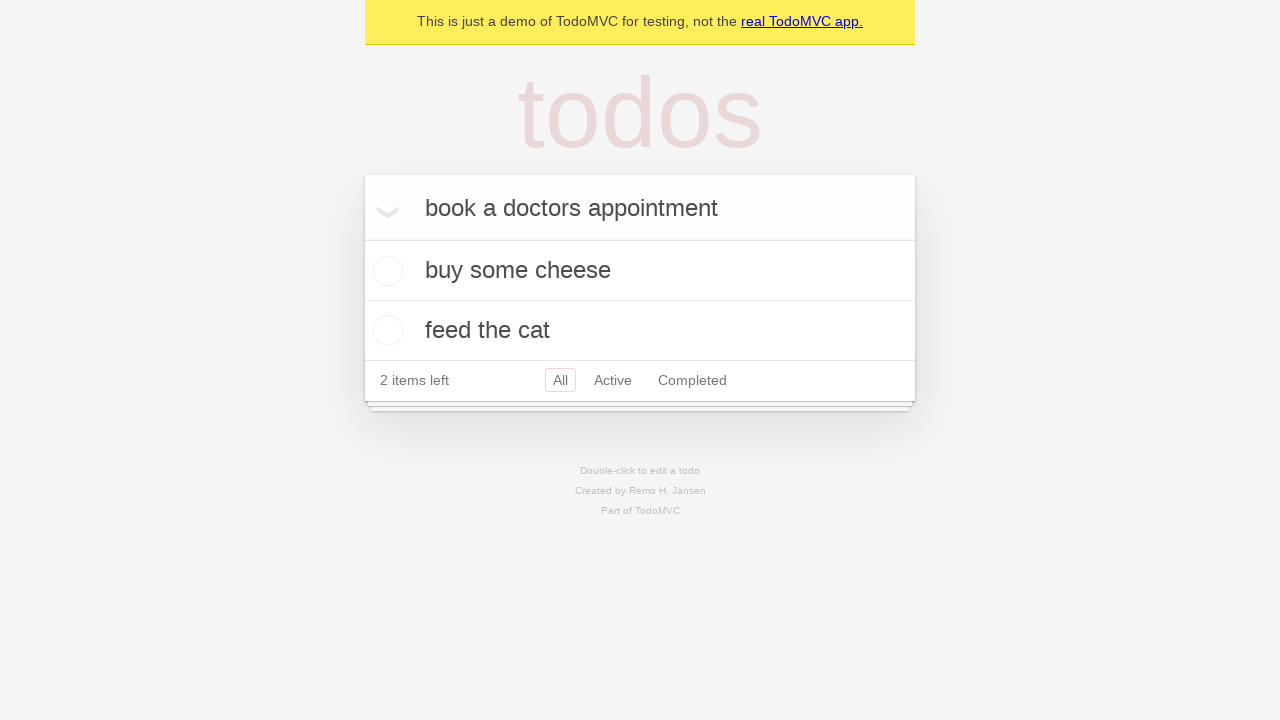

Pressed Enter to create todo 'book a doctors appointment' on internal:attr=[placeholder="What needs to be done?"i]
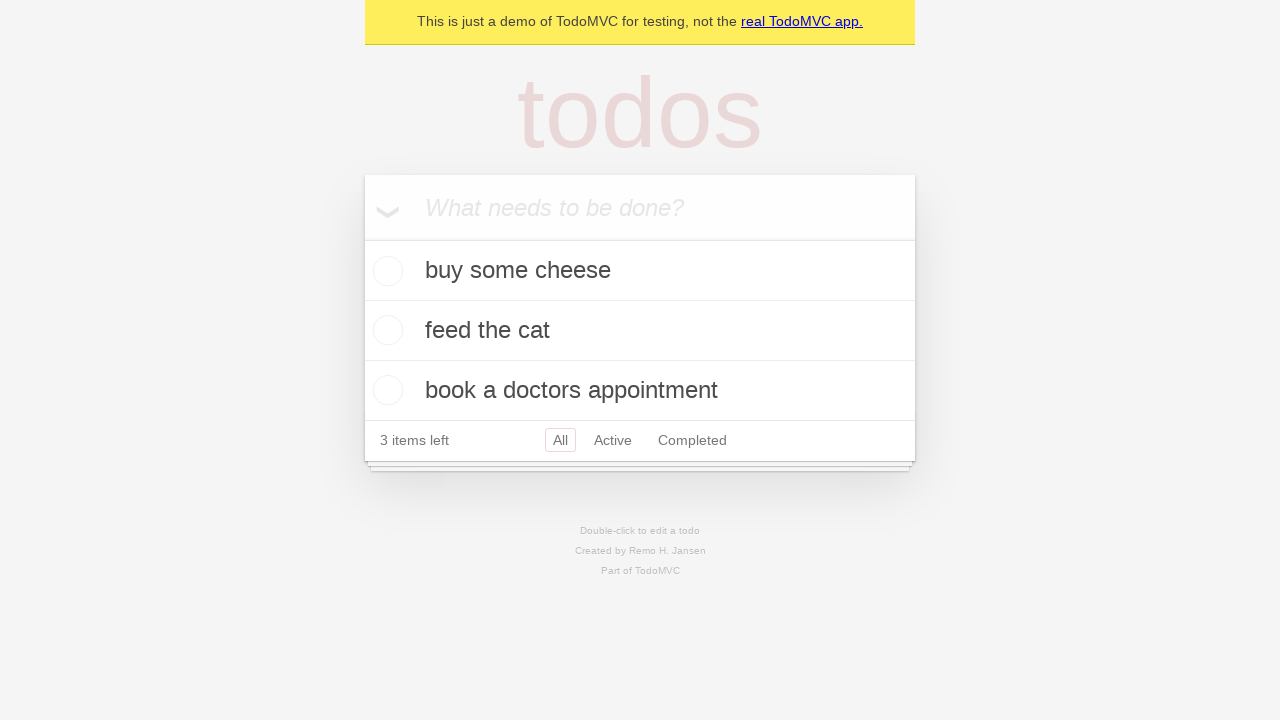

Double-clicked second todo item to enter edit mode at (640, 331) on internal:testid=[data-testid="todo-item"s] >> nth=1
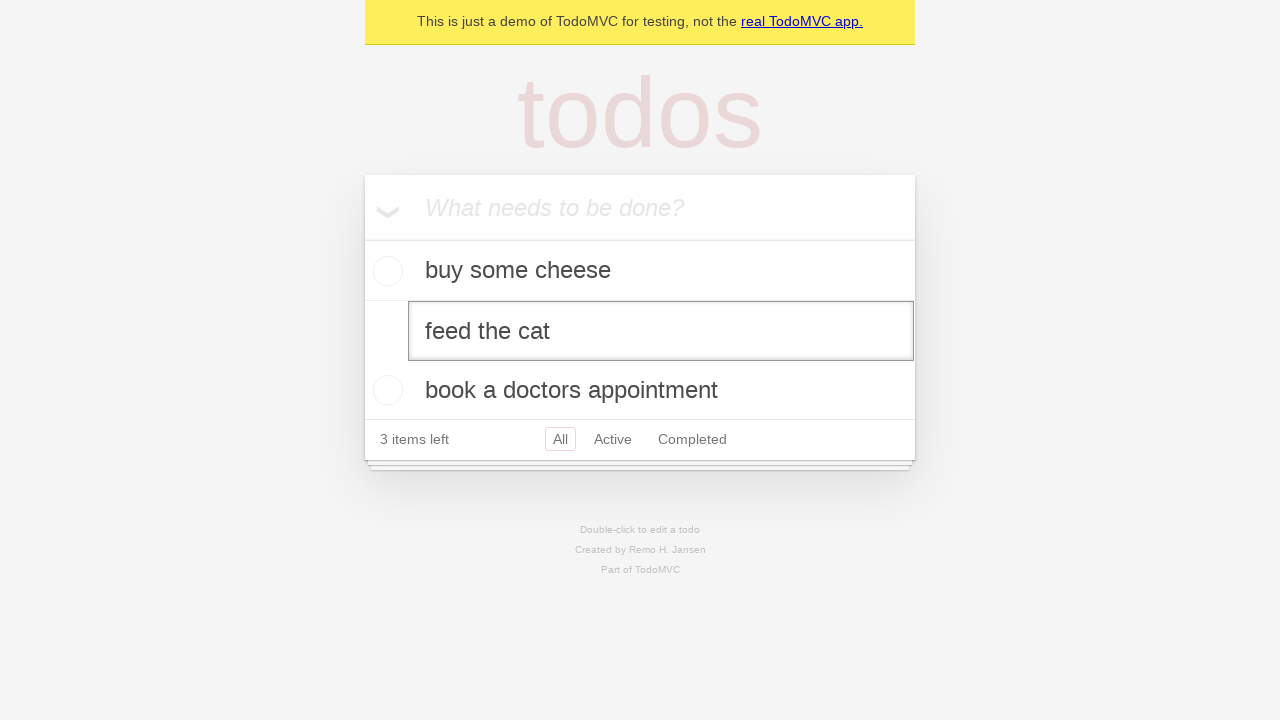

Cleared all text from the edit field on internal:testid=[data-testid="todo-item"s] >> nth=1 >> internal:role=textbox[nam
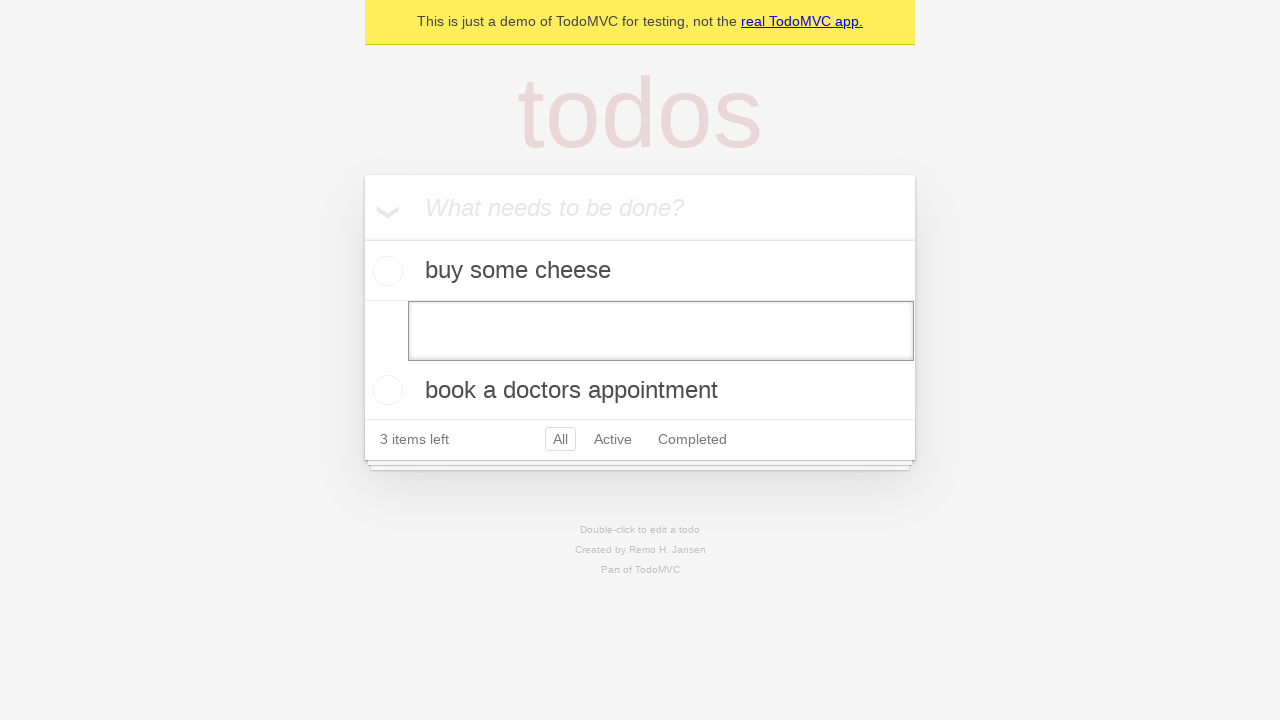

Pressed Enter to confirm empty edit - todo item should be removed on internal:testid=[data-testid="todo-item"s] >> nth=1 >> internal:role=textbox[nam
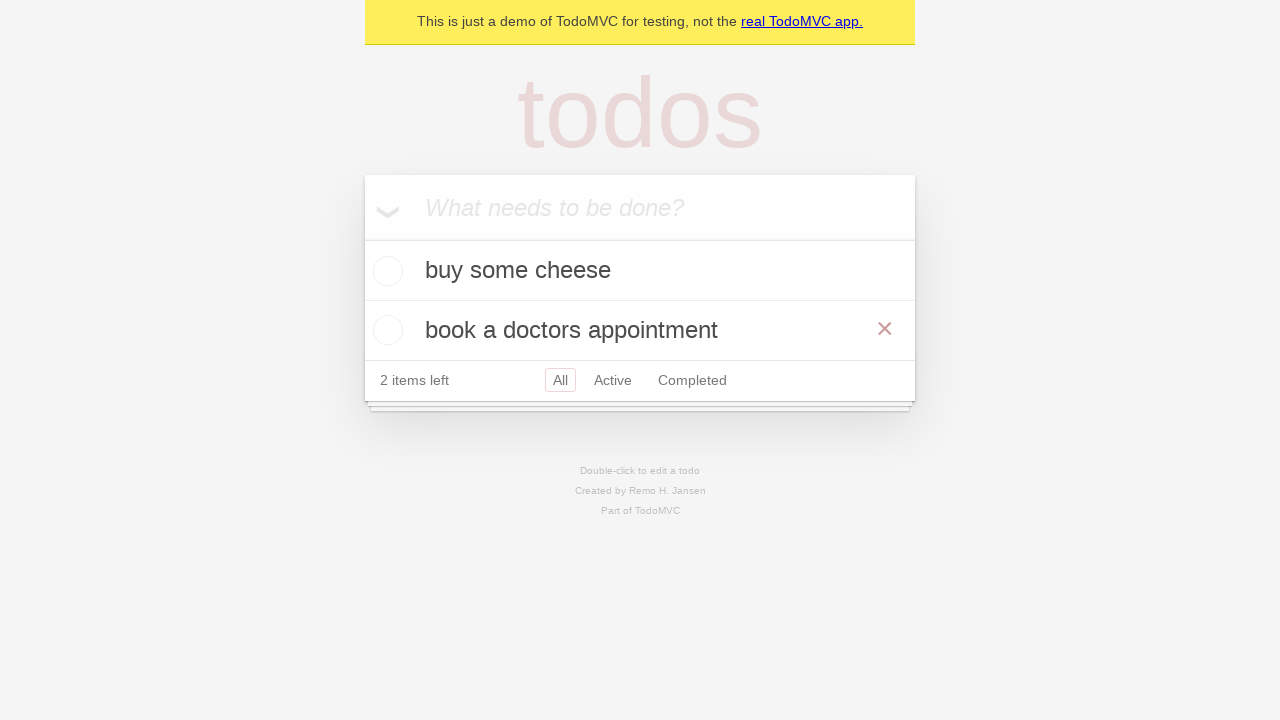

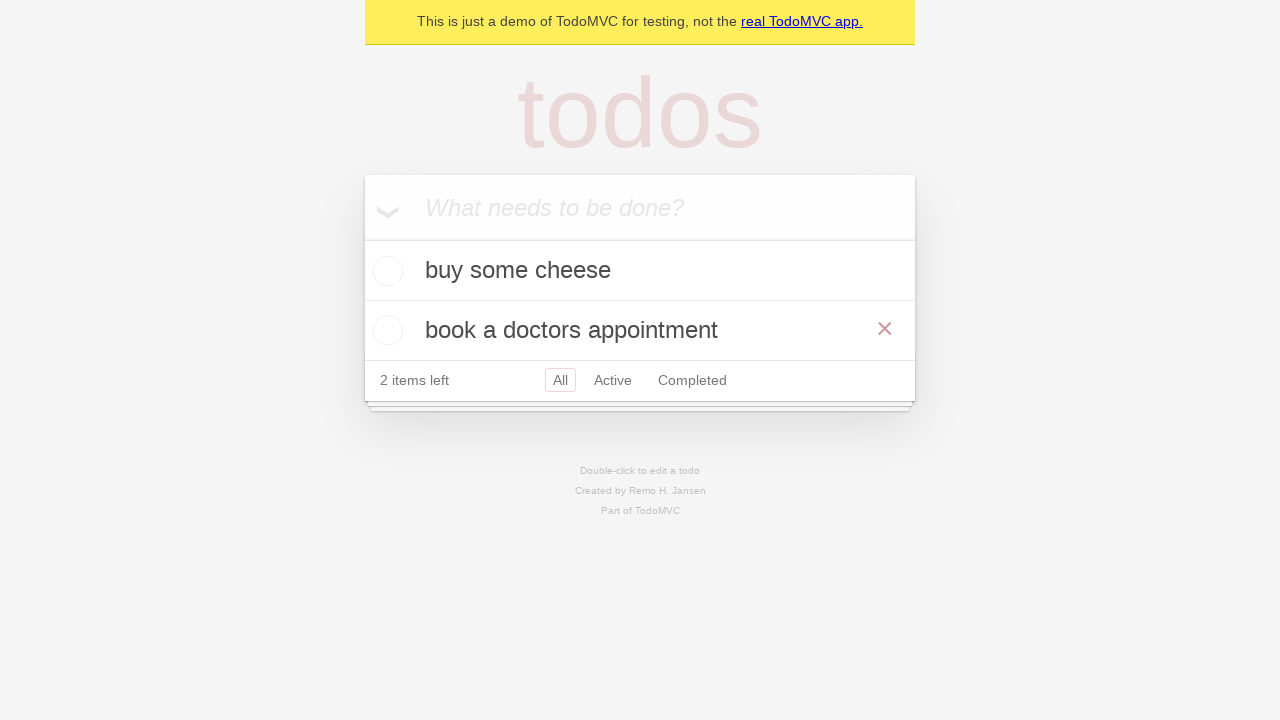